Tests SpiceJet flight search by entering origin city (Hyderabad) and destination city (Bengaluru) in the flight booking form.

Starting URL: https://beta.spicejet.com

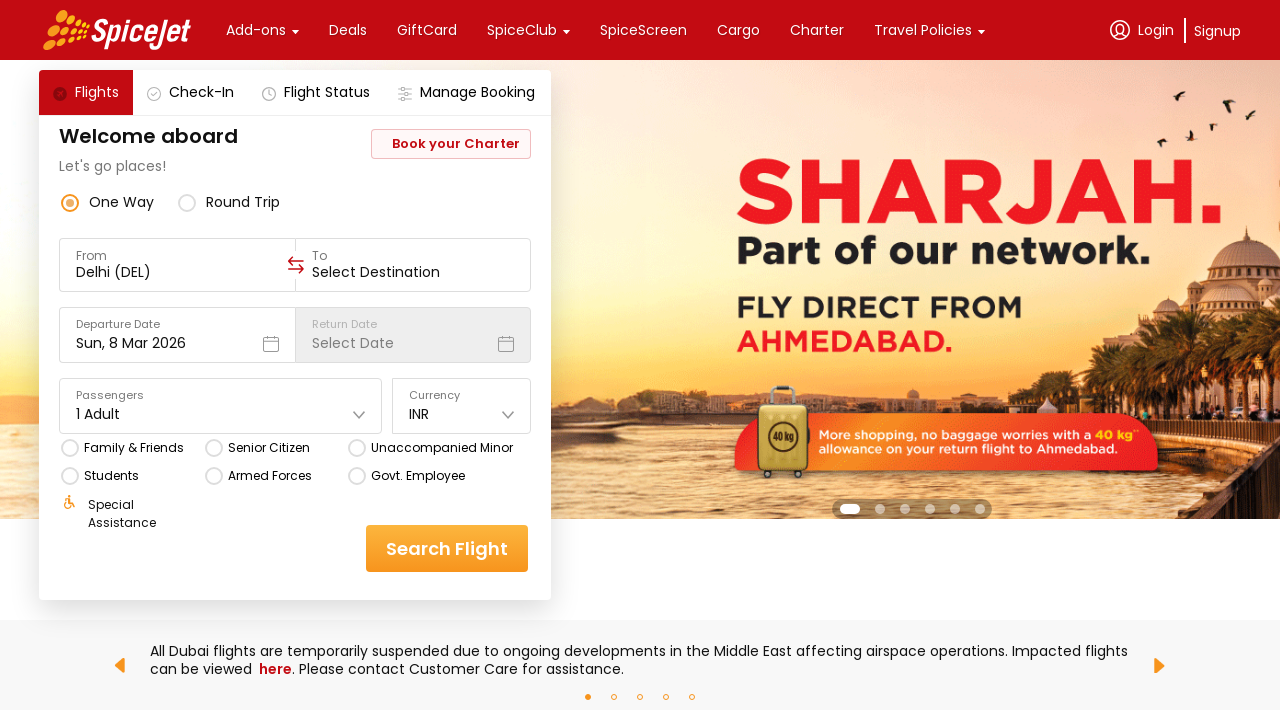

Waited for page to load (networkidle)
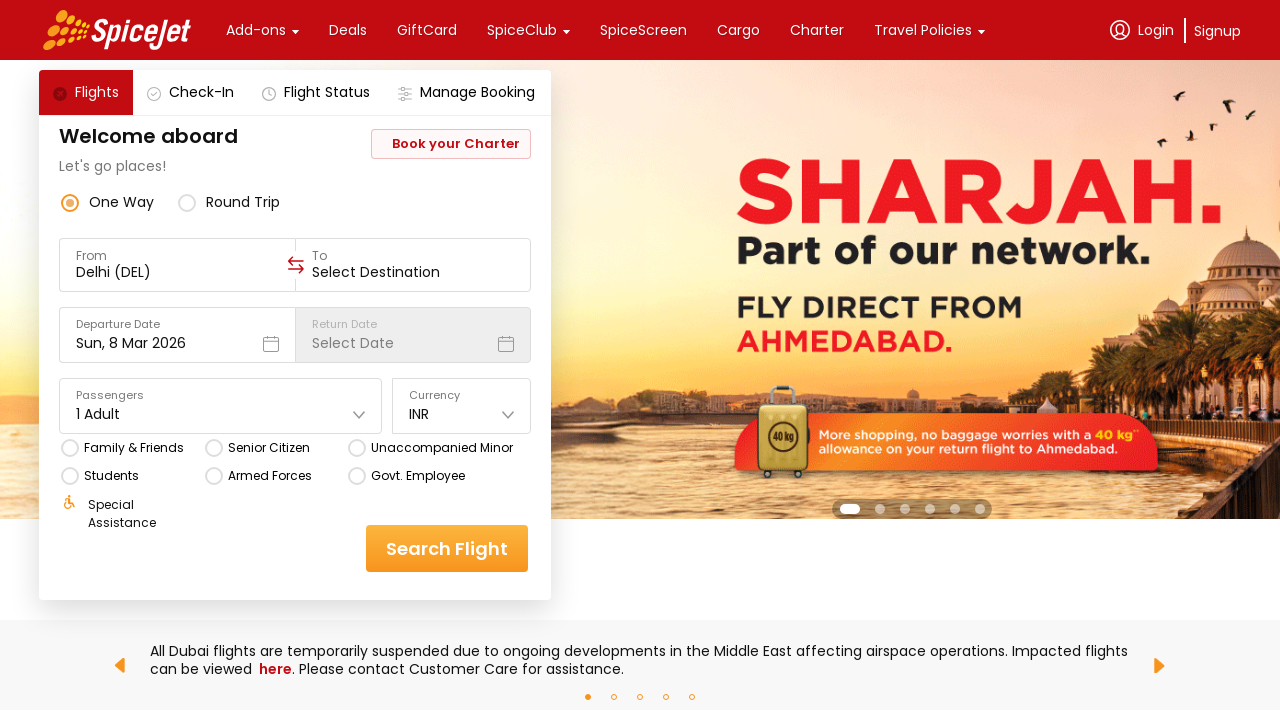

Entered origin city 'Hyderabad (HYD)' in the first text field on (//input[@type='text'])[1]
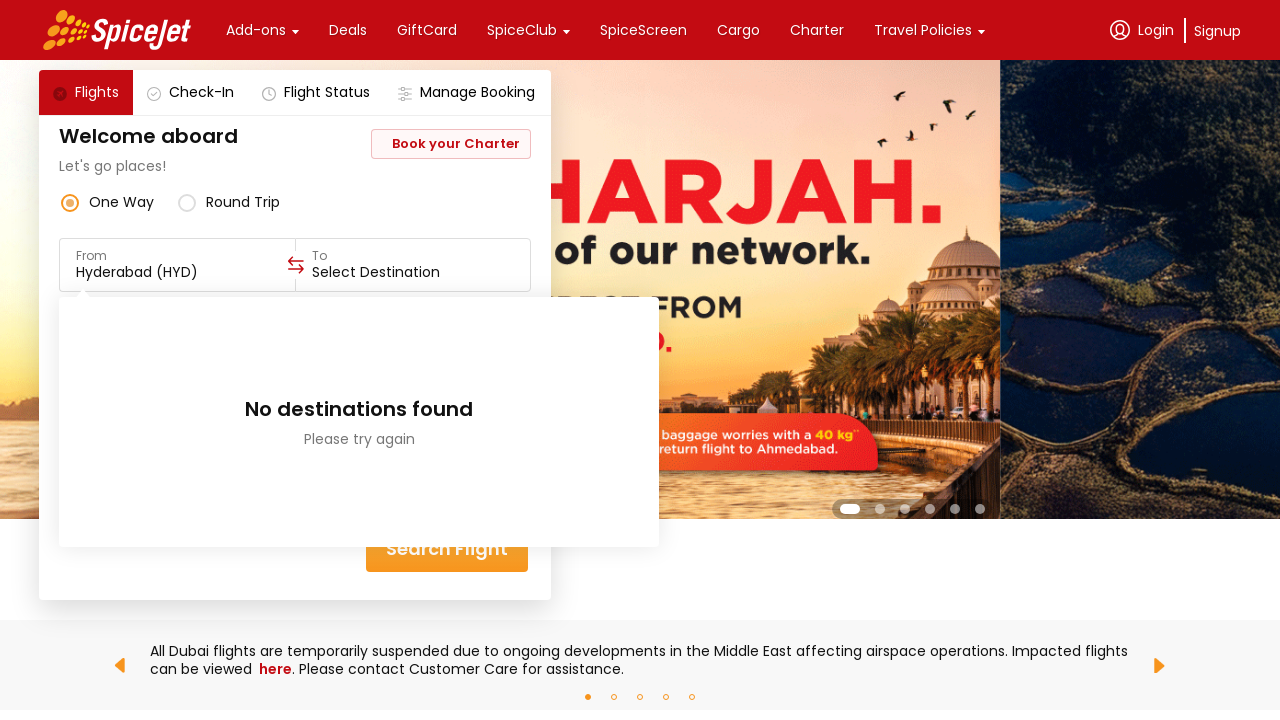

Waited 2 seconds for autocomplete dropdown to appear for origin city
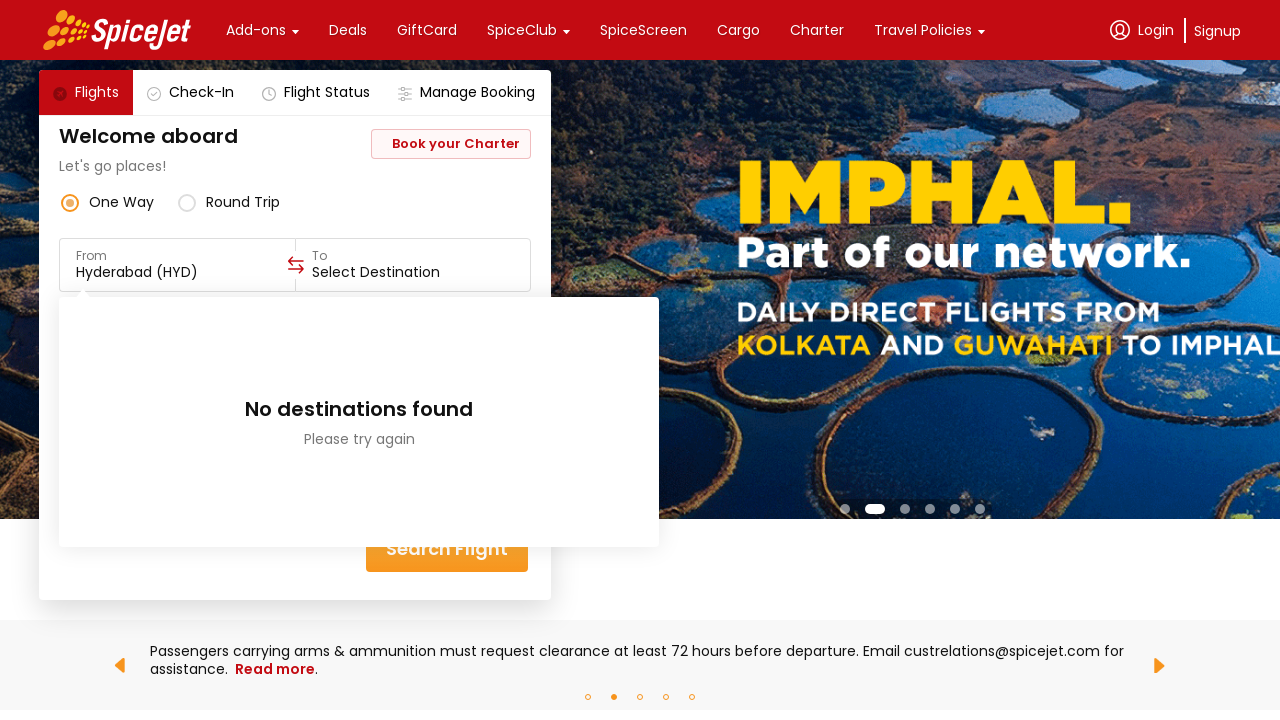

Cleared the destination city input field on (//input[@type='text'])[2]
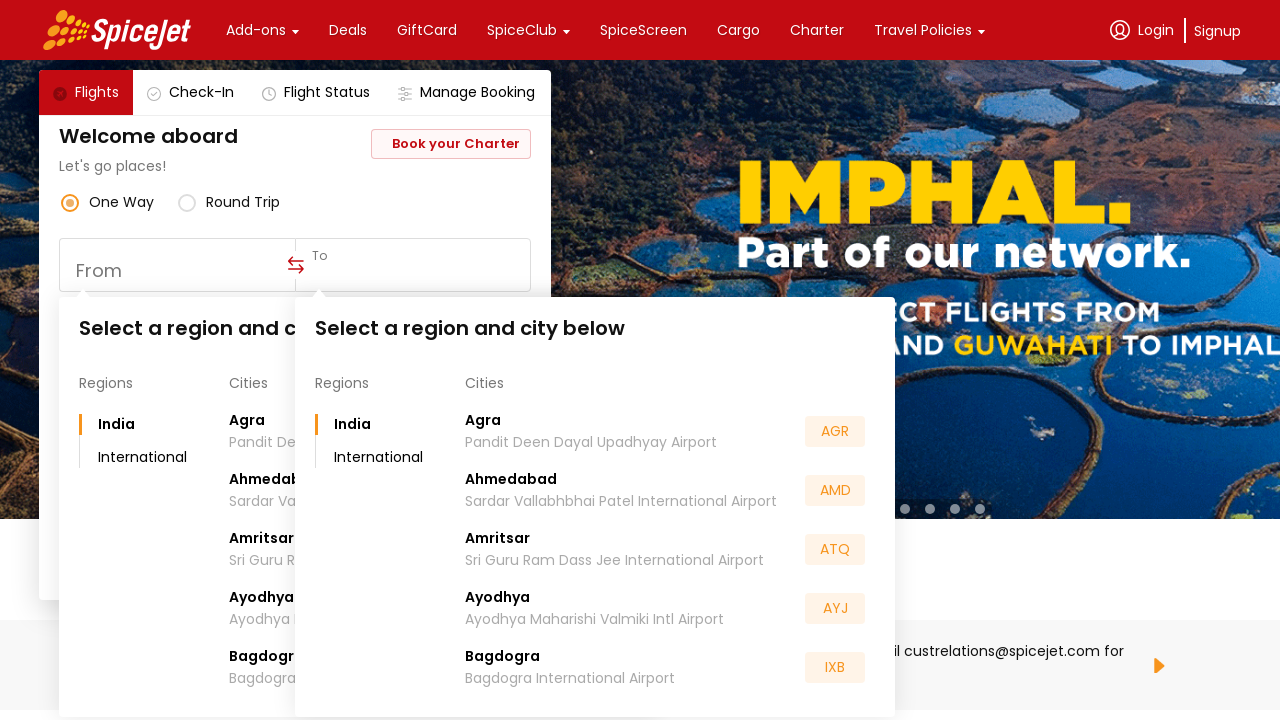

Entered destination city 'Bengaluru (BLR)' in the second text field on (//input[@type='text'])[2]
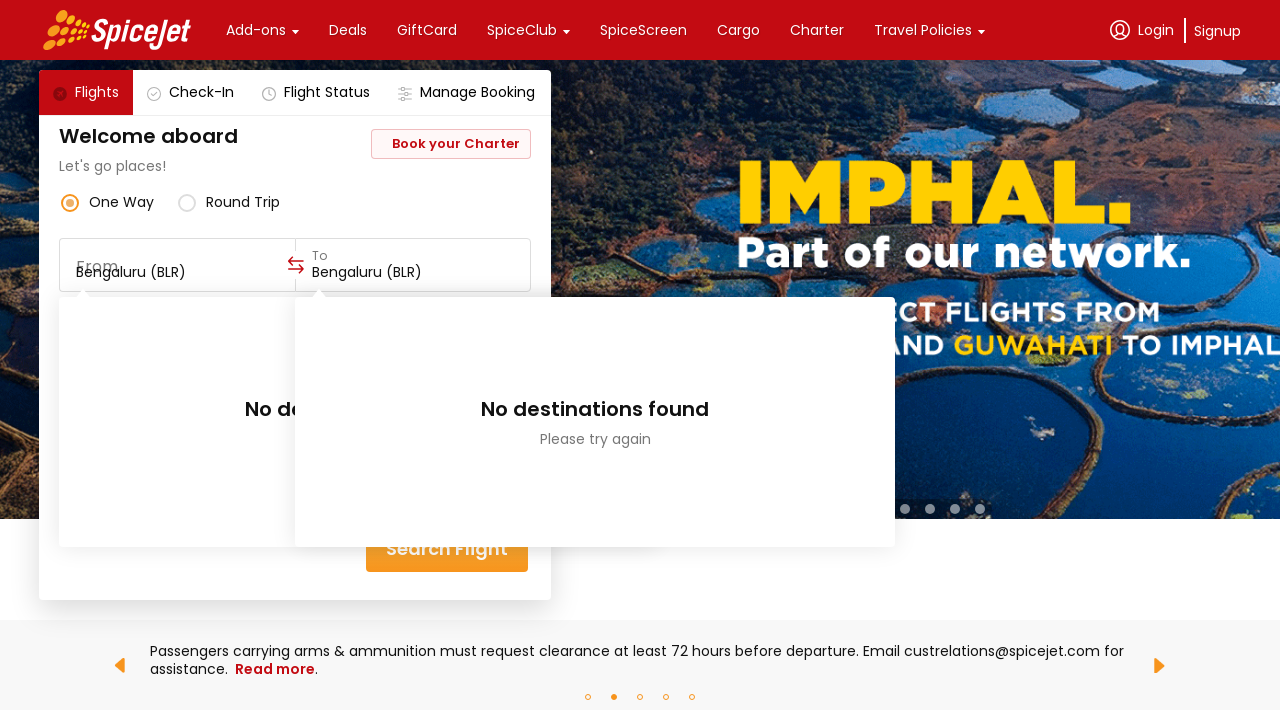

Waited 2 seconds for autocomplete dropdown to appear for destination city
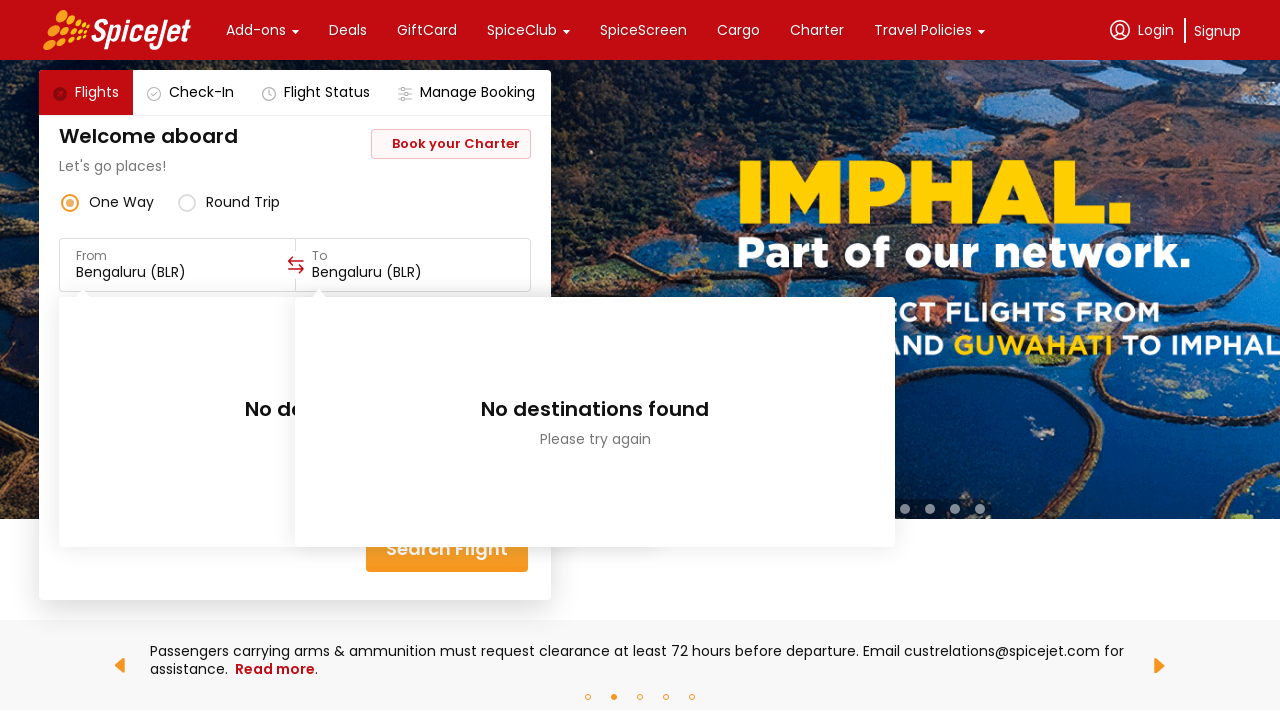

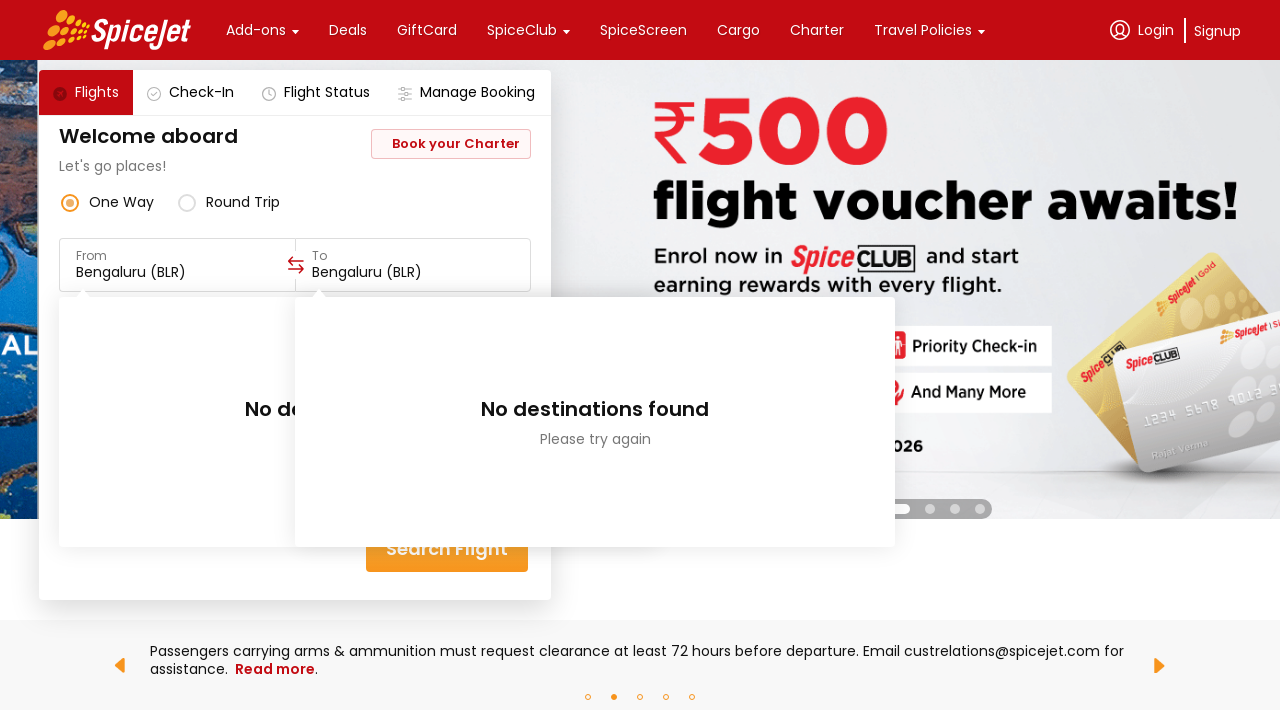